Tests dynamic controls functionality by clicking on Dynamic Controls link, enabling an input field, and verifying the element becomes enabled with a success message displayed.

Starting URL: https://the-internet.herokuapp.com/

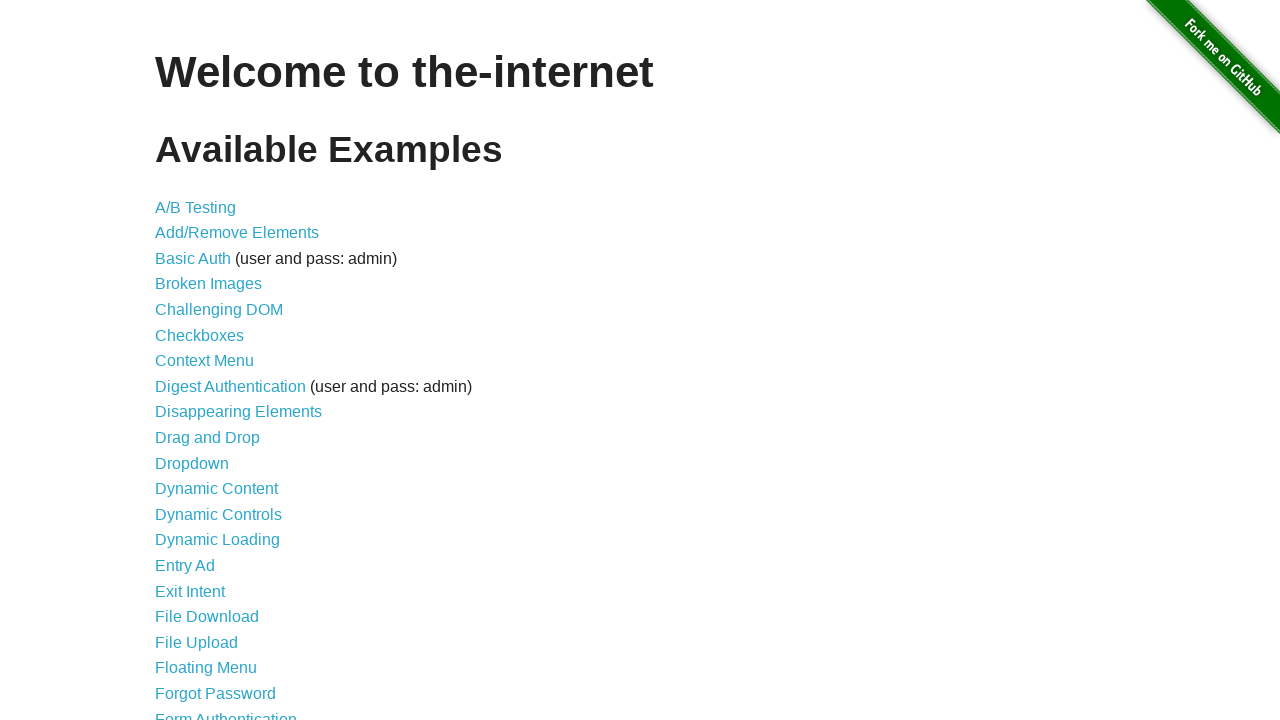

Clicked on Dynamic Controls link at (218, 514) on text=Dynamic Controls
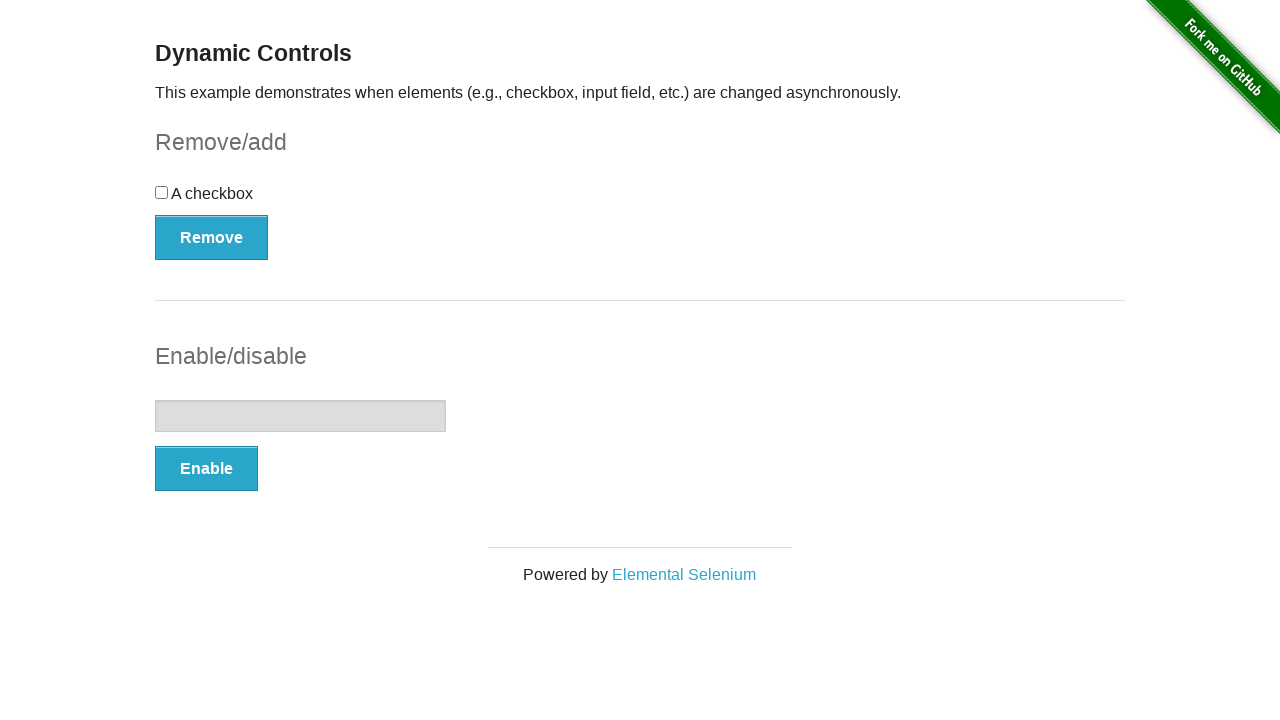

Clicked Enable button to enable input field at (206, 469) on xpath=//button[text()='Enable']
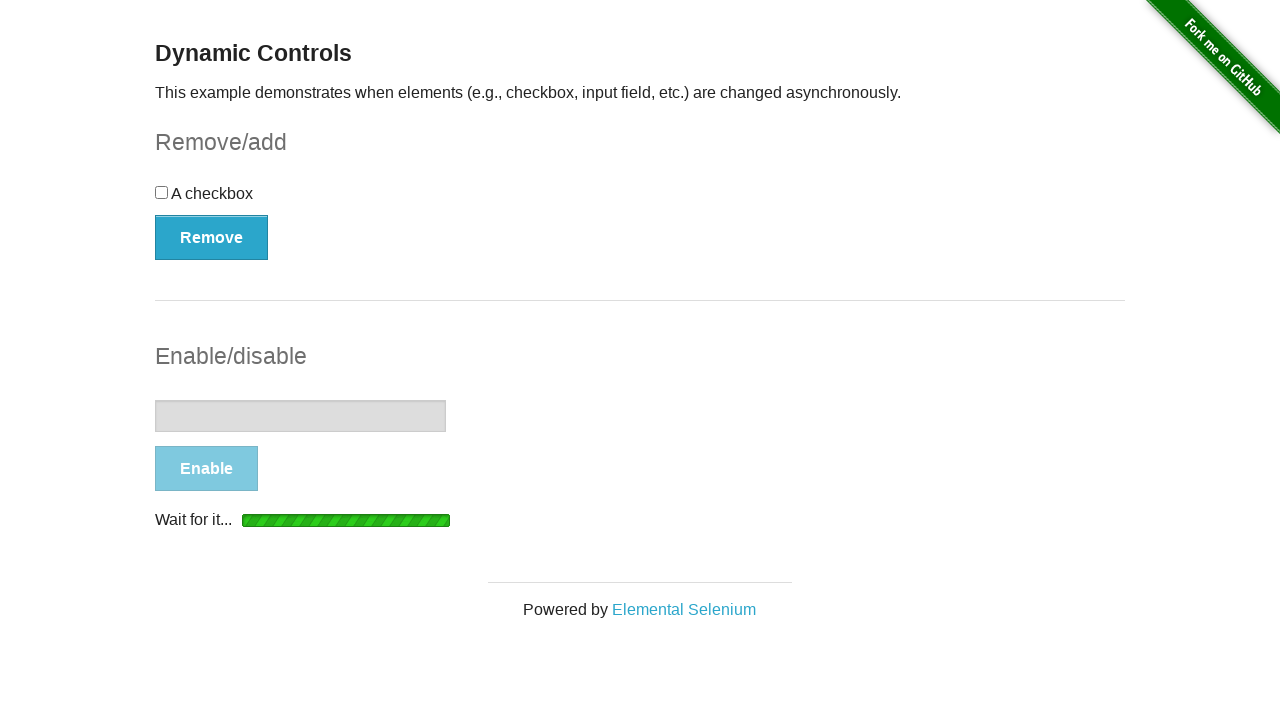

Success message appeared confirming element is enabled
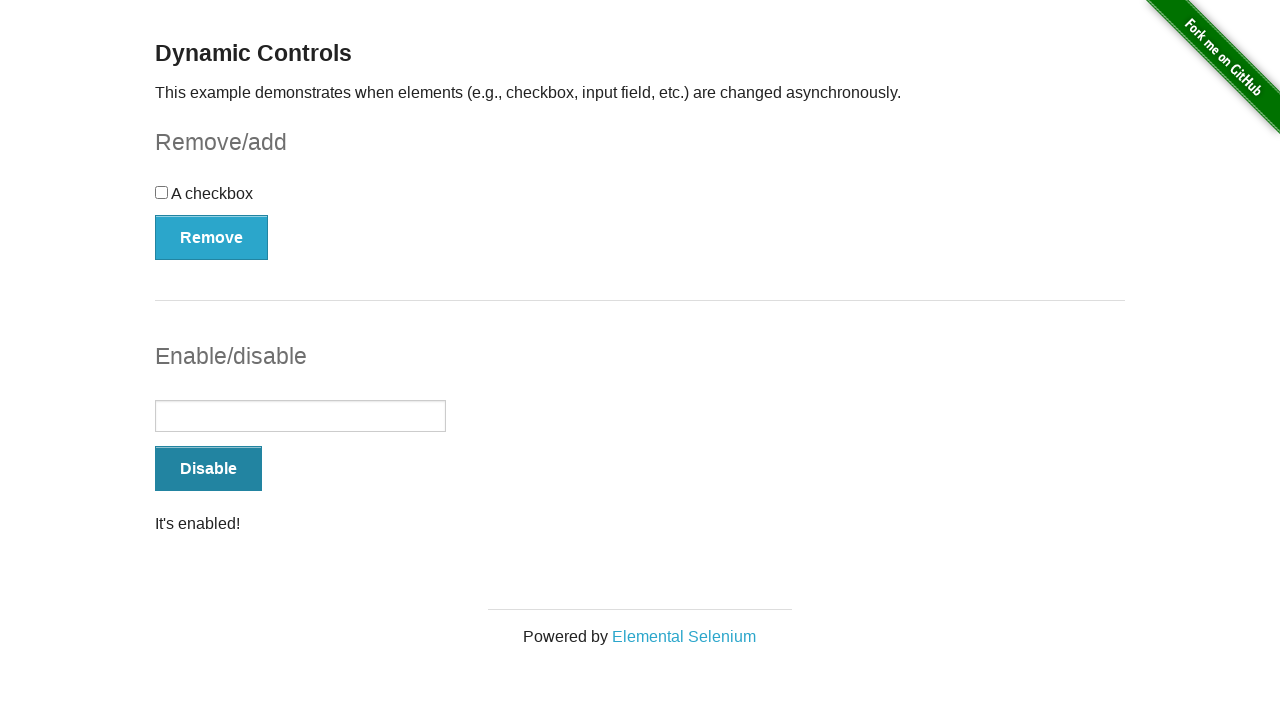

Verified message element visibility: True
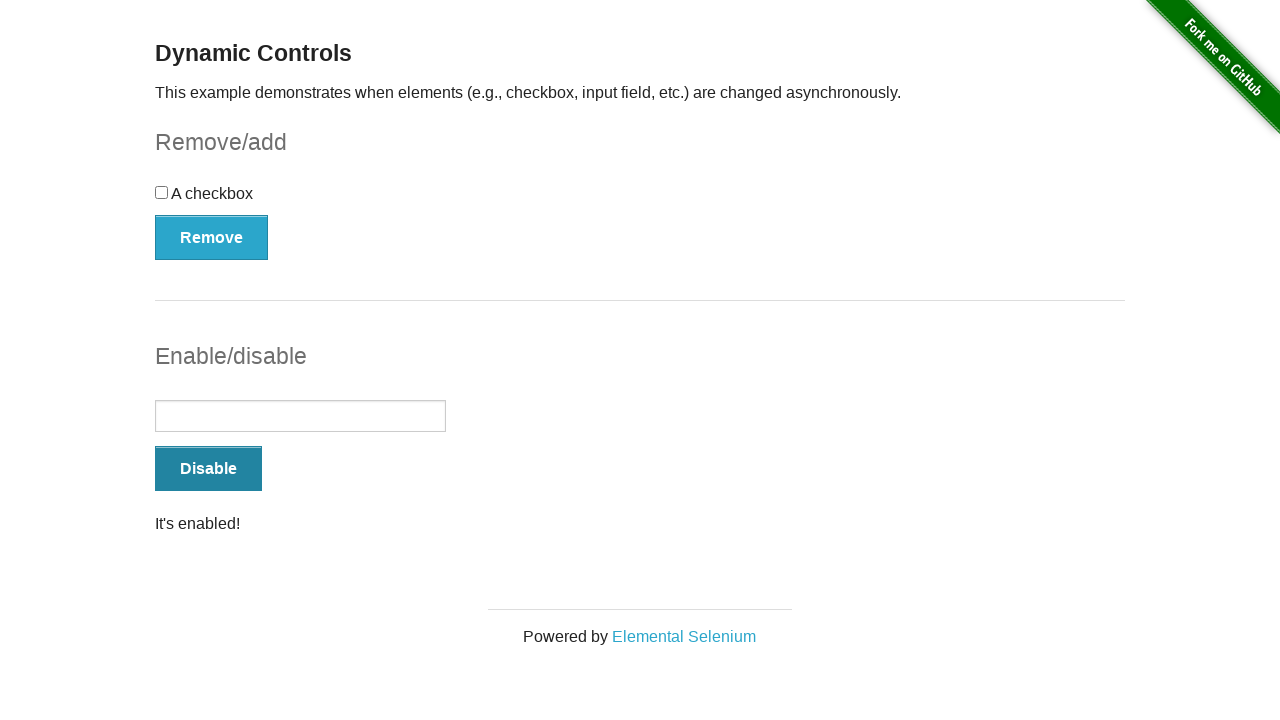

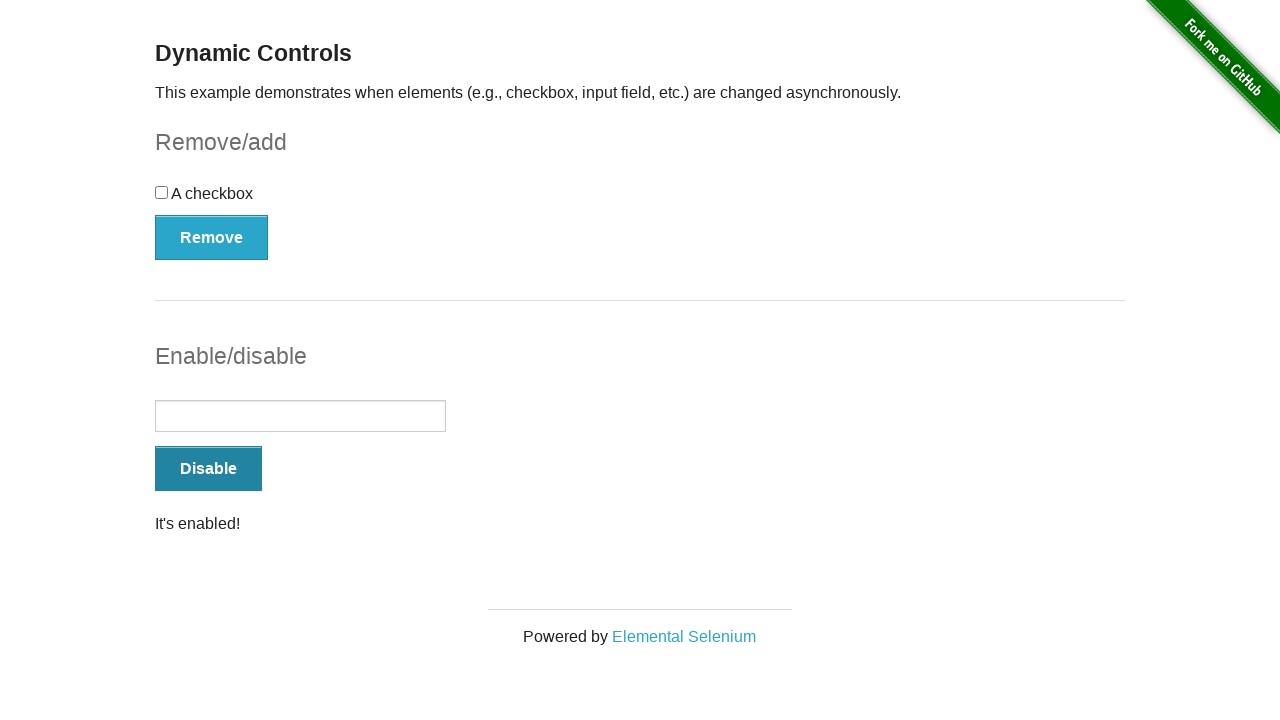